Tests an e-commerce checkout flow by adding specific vegetables to cart, applying a promo code, selecting a delivery country, and placing an order on a practice shopping site.

Starting URL: https://rahulshettyacademy.com/seleniumPractise/#/

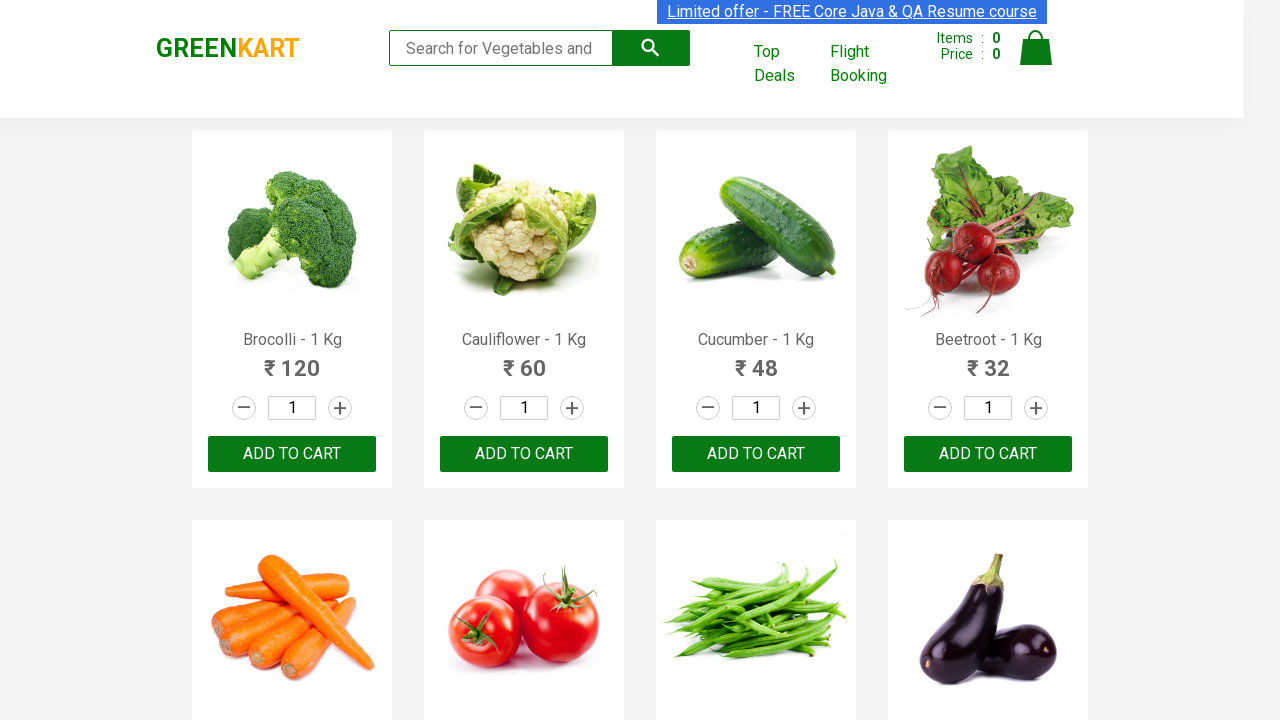

Product list loaded on the page
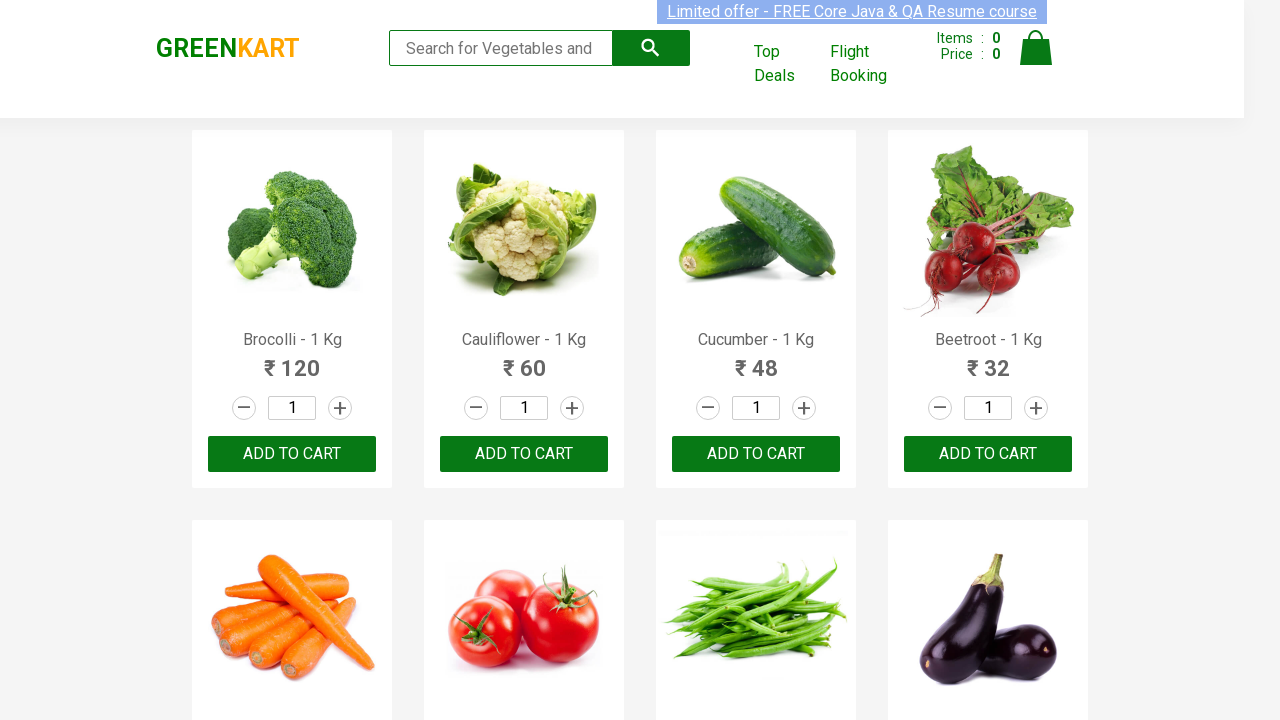

Retrieved all product name elements
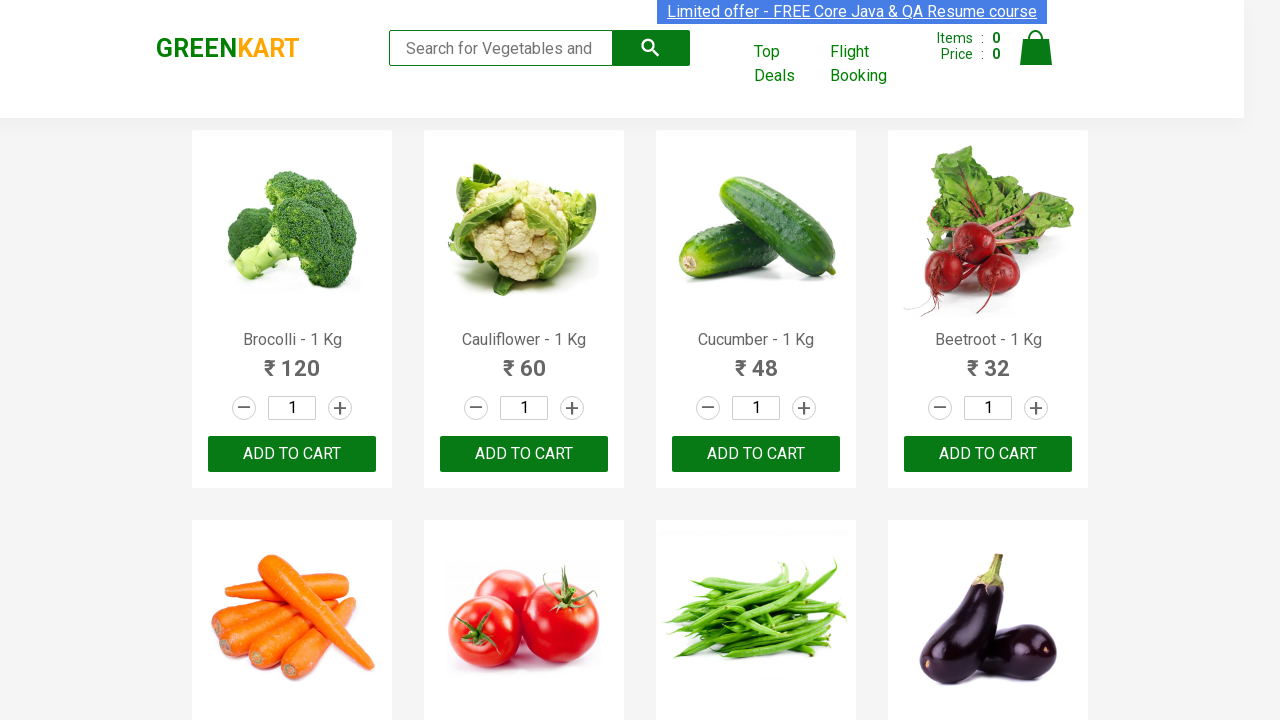

Retrieved all product add-to-cart buttons
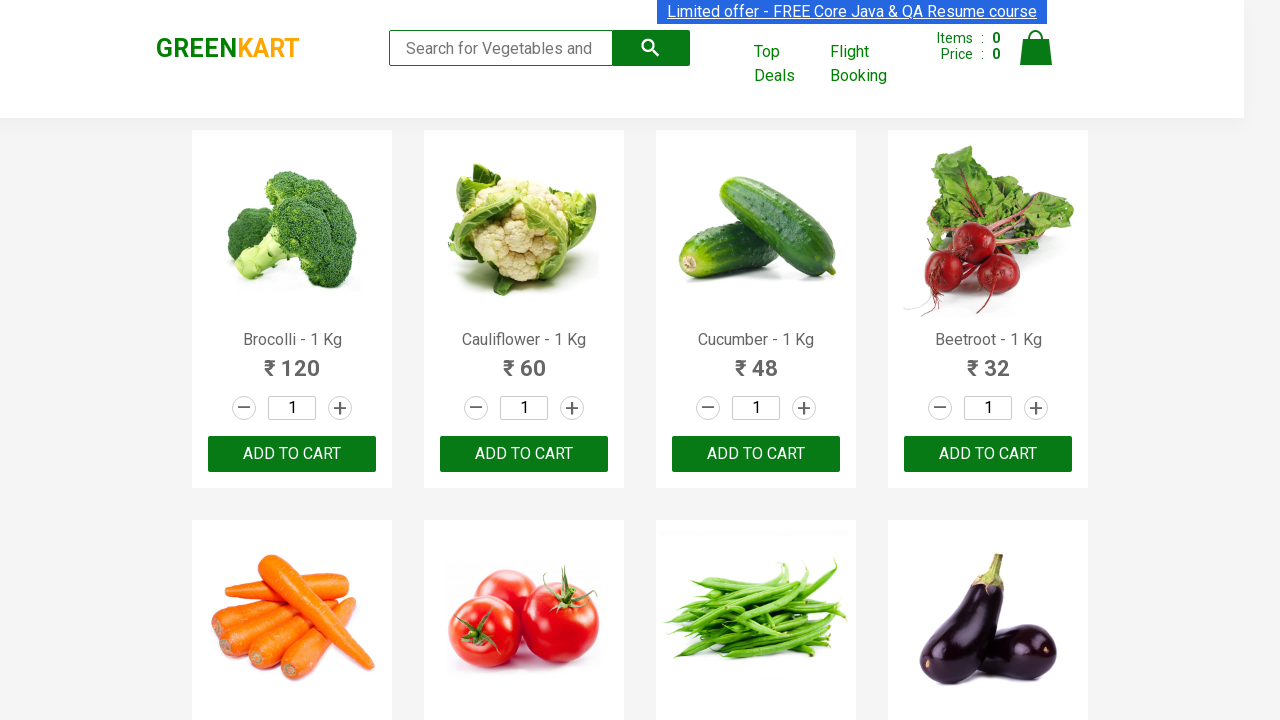

Added 'Brocolli' to cart at (292, 454) on xpath=//div[@class='product-action']/button >> nth=0
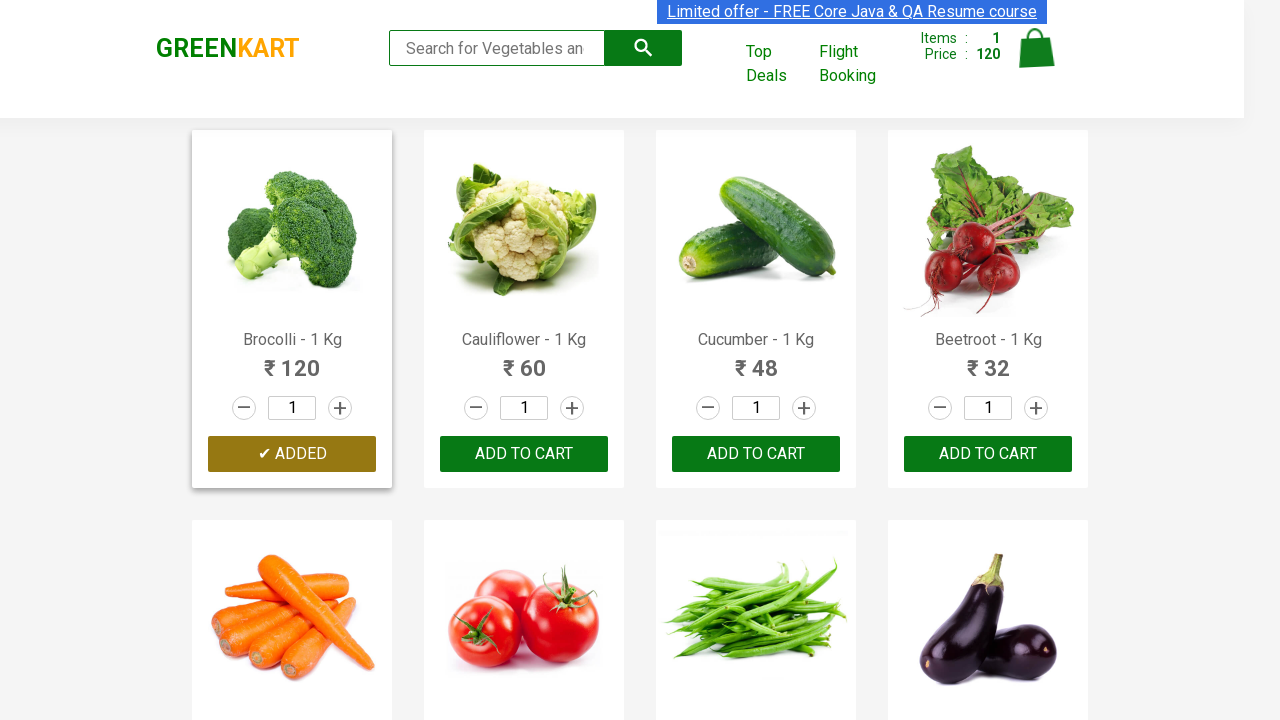

Added 'Cucumber' to cart at (756, 454) on xpath=//div[@class='product-action']/button >> nth=2
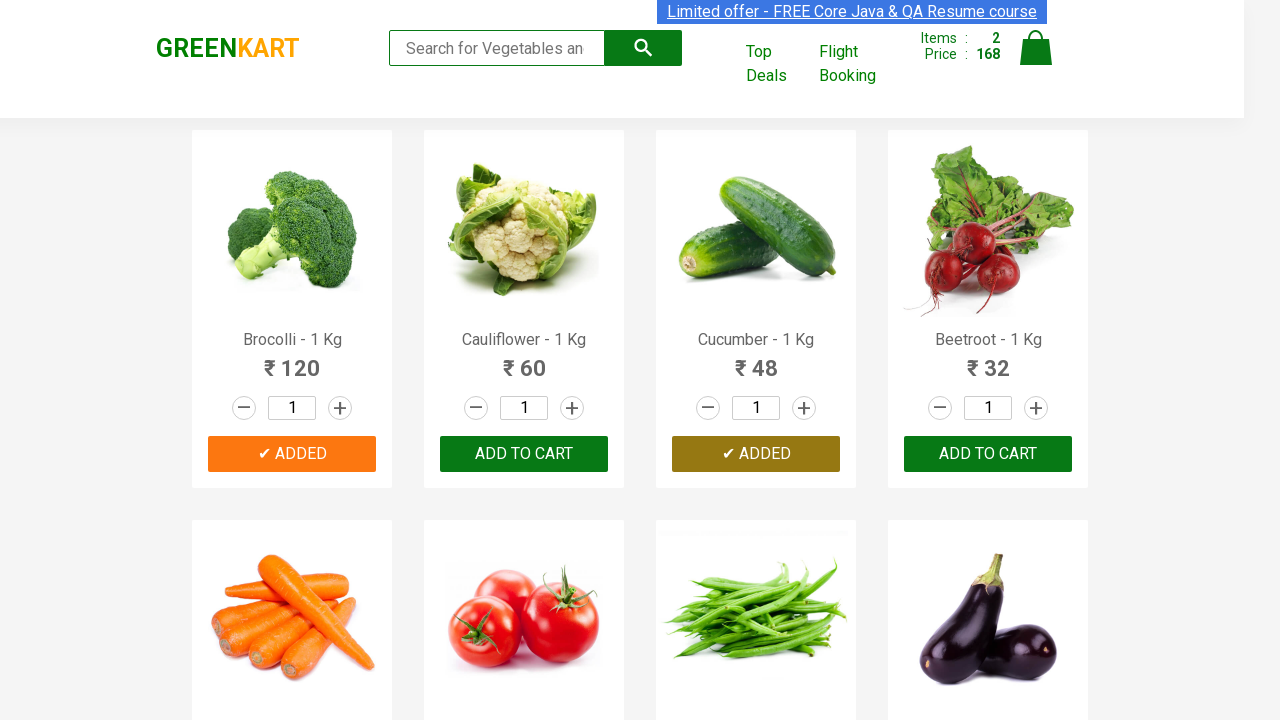

Added 'Beetroot' to cart at (988, 454) on xpath=//div[@class='product-action']/button >> nth=3
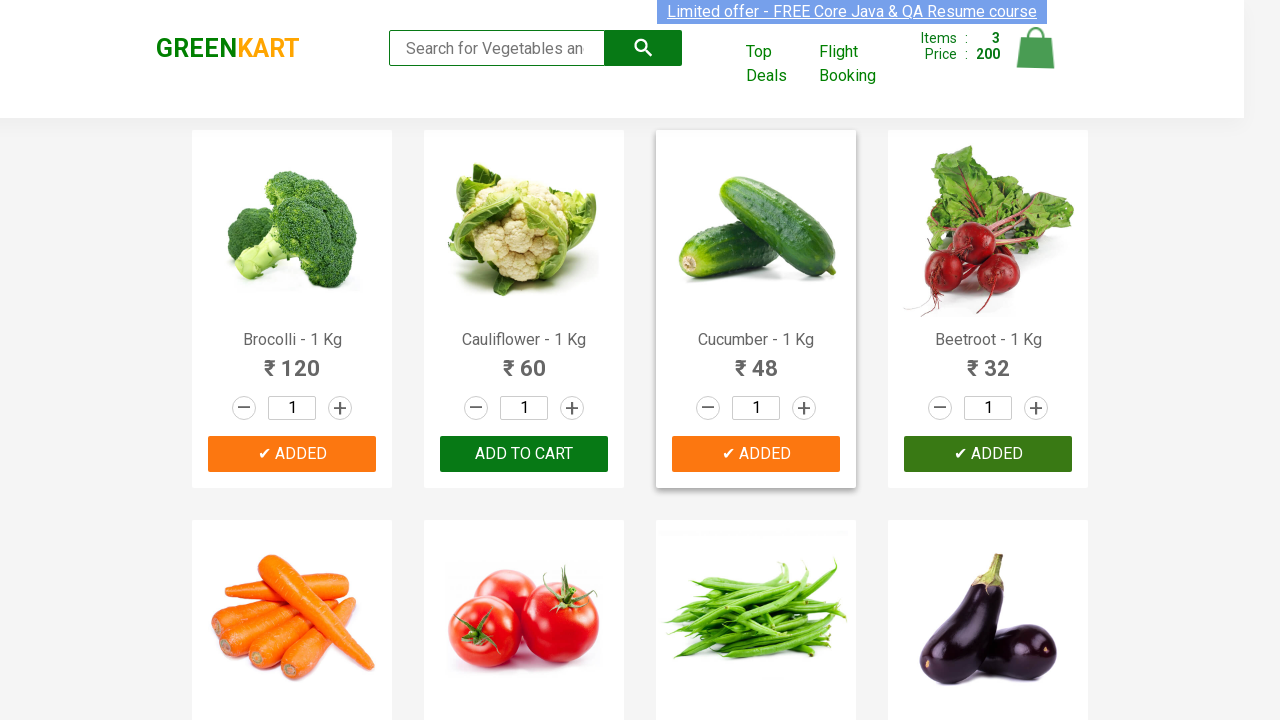

Added 'Carrot' to cart at (292, 360) on xpath=//div[@class='product-action']/button >> nth=4
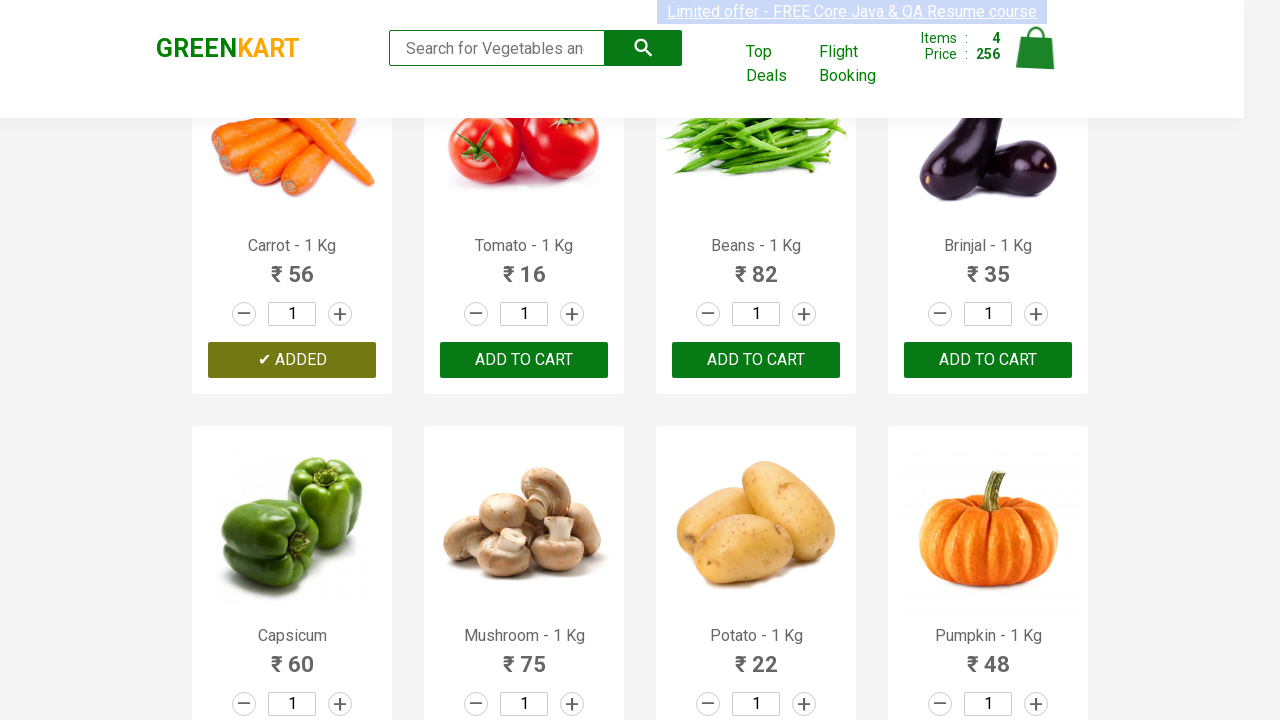

Clicked cart icon to view cart at (1036, 48) on img[alt='Cart']
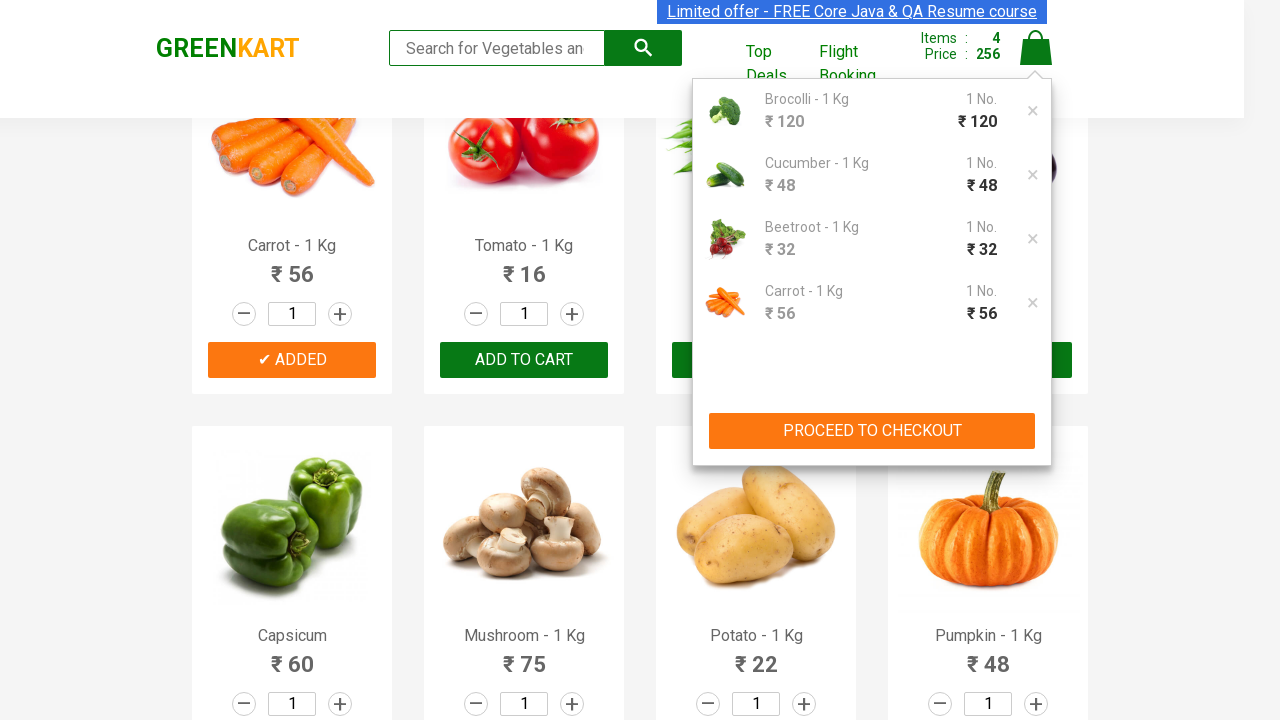

Clicked proceed to checkout button at (872, 431) on xpath=//button[normalize-space()='PROCEED TO CHECKOUT']
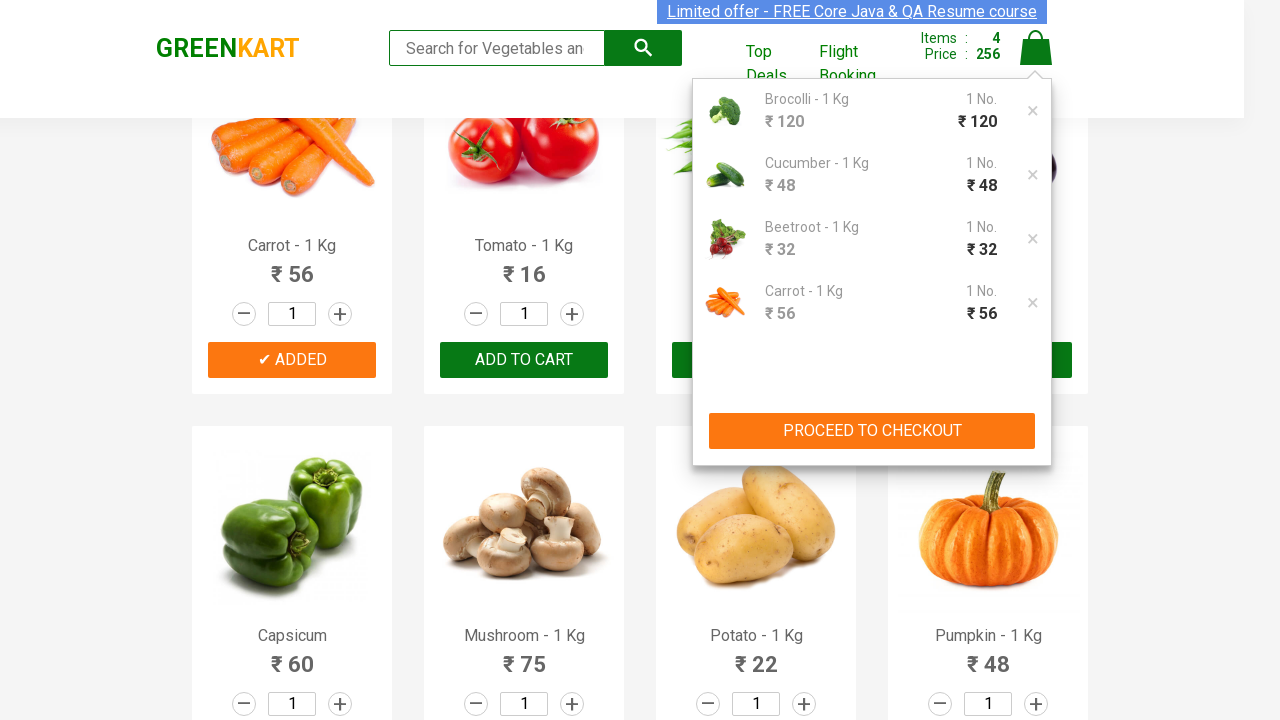

Promo code input field loaded
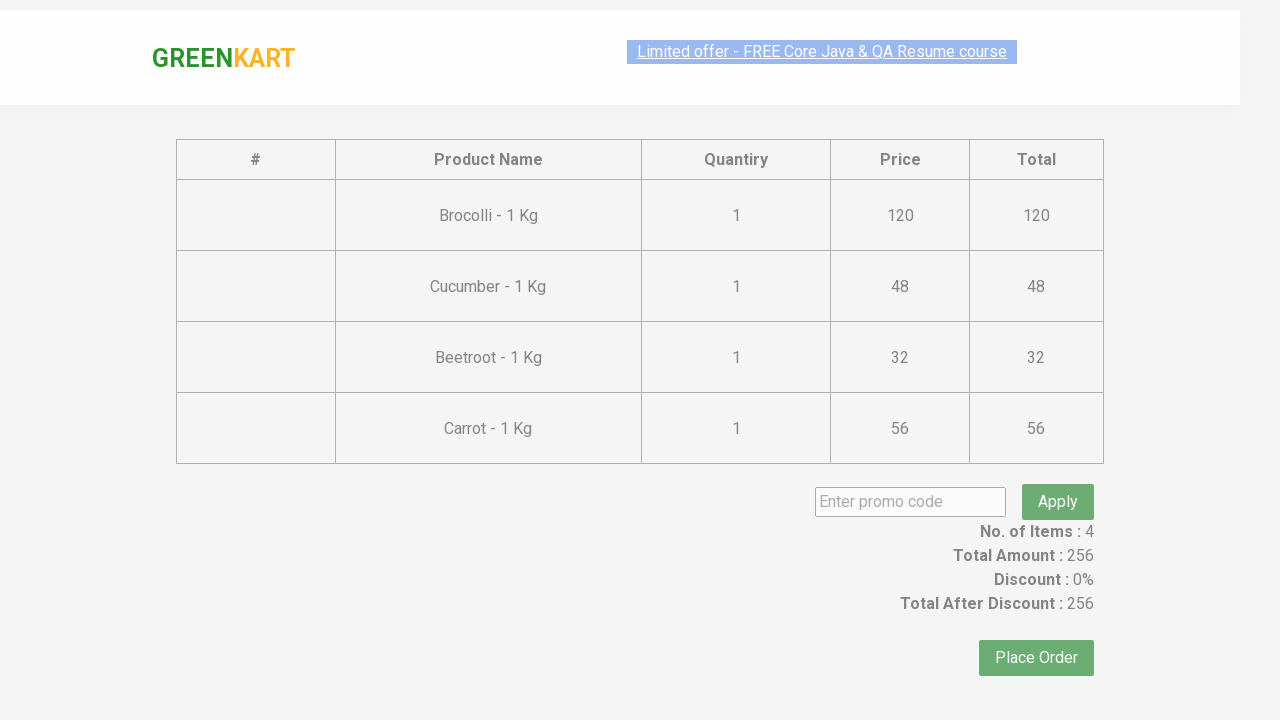

Entered promo code 'rahulshettyacademy' on input.promoCode
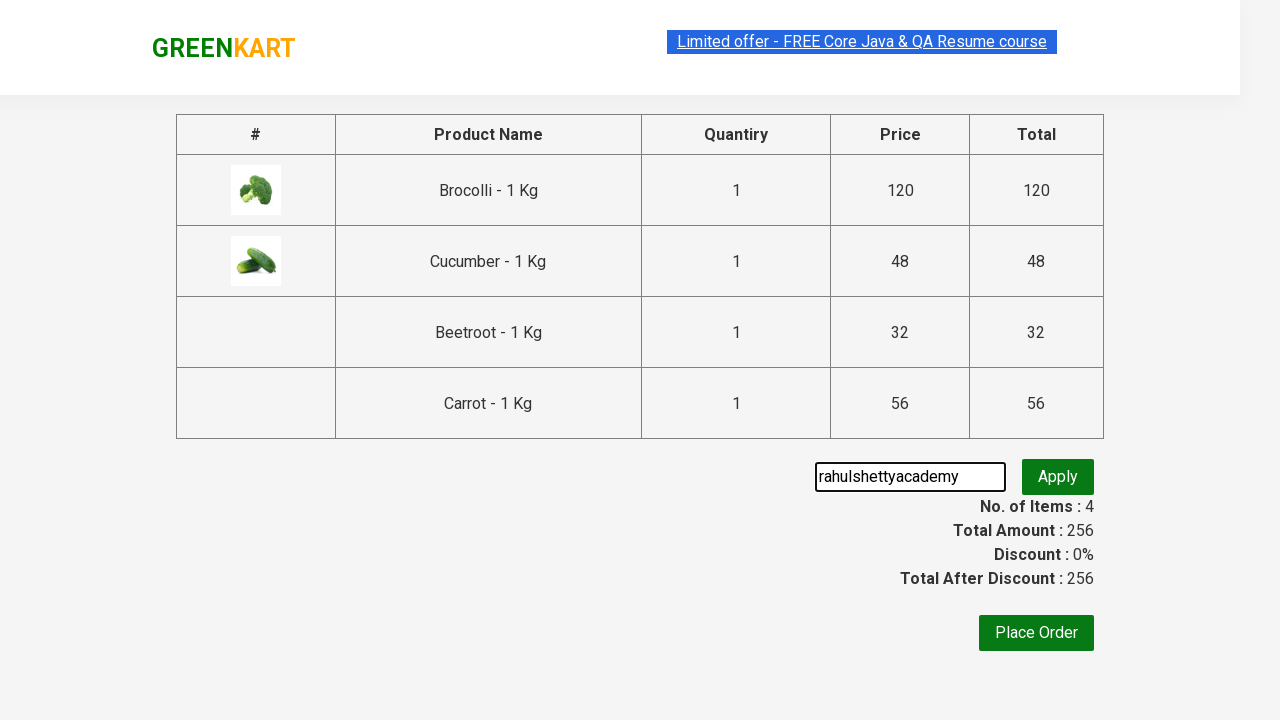

Clicked apply promo button at (1058, 477) on button.promoBtn
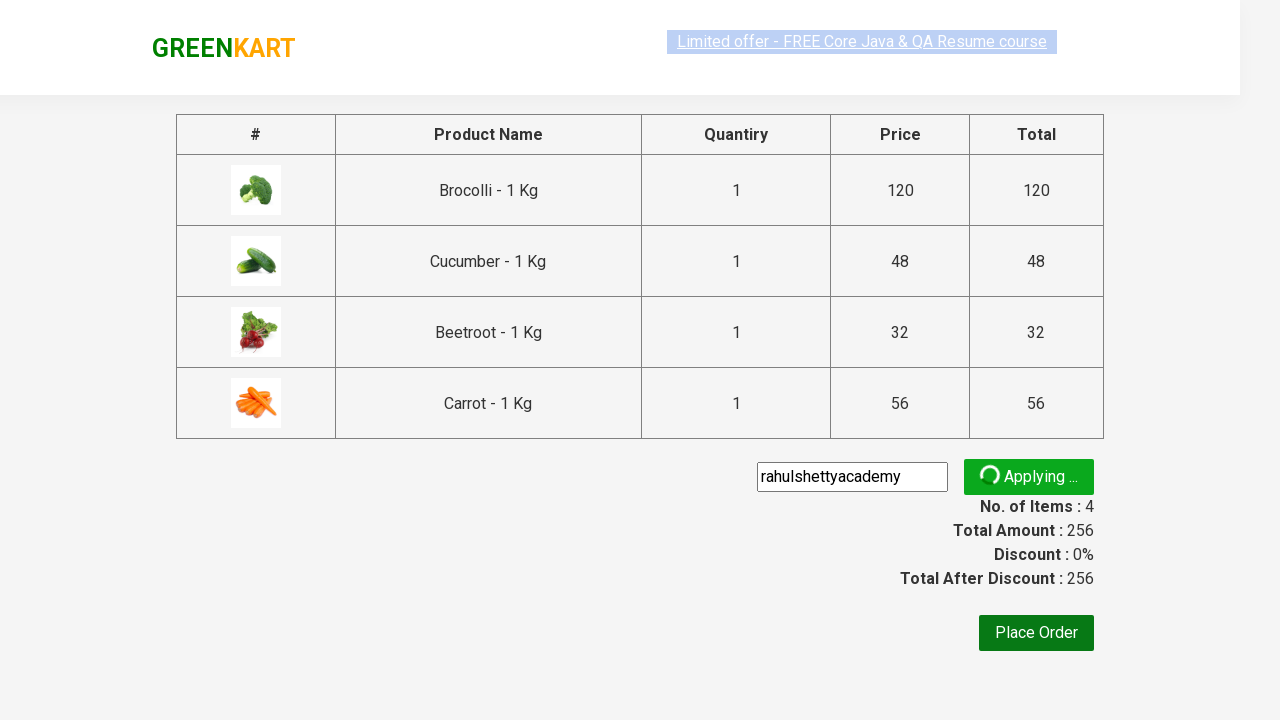

Promo code applied successfully
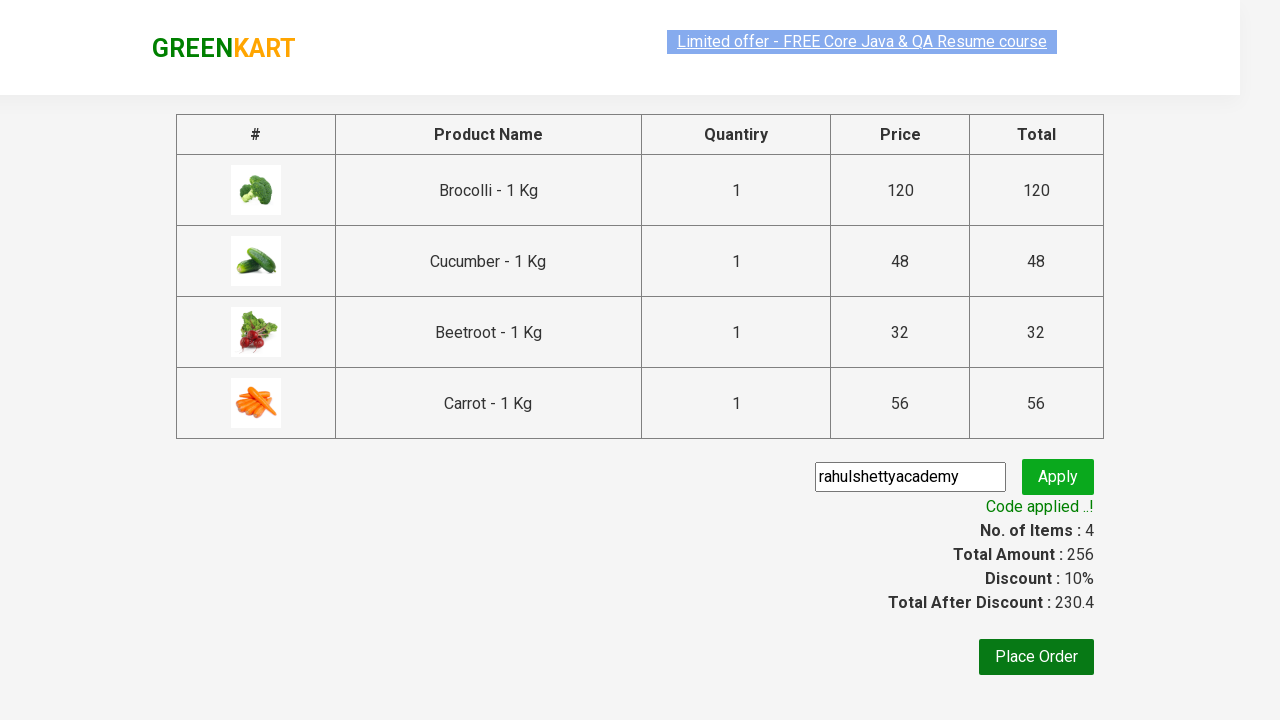

Clicked place order button at (1036, 657) on xpath=//button[normalize-space()='Place Order']
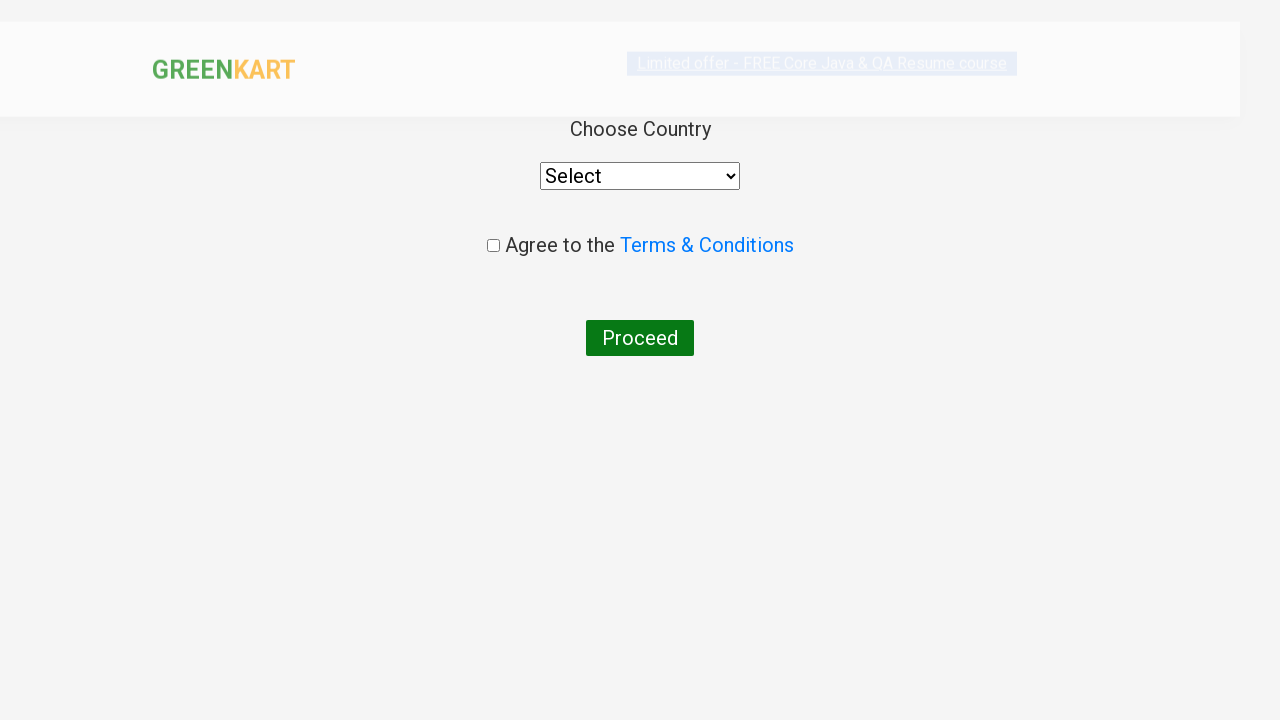

Selected 'Bangladesh' from country dropdown on //div[@class='wrapperTwo']//div//select
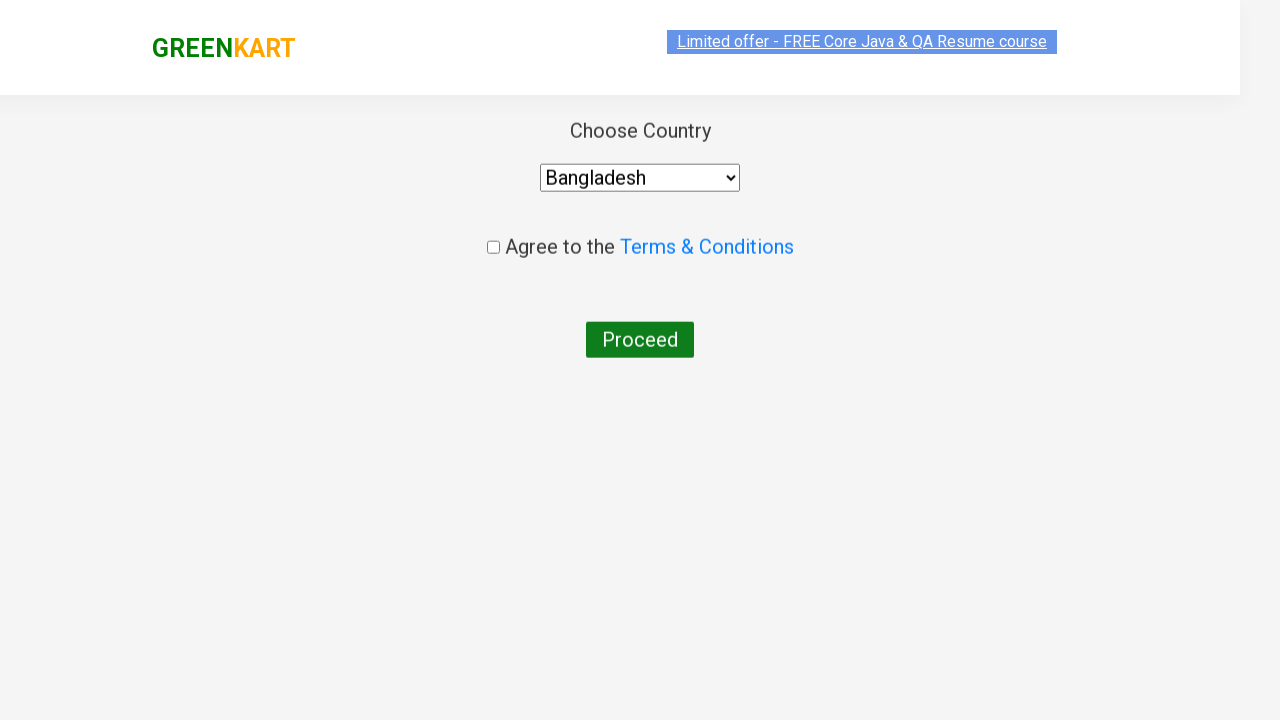

Checked terms and conditions checkbox at (493, 246) on input[type='checkbox']
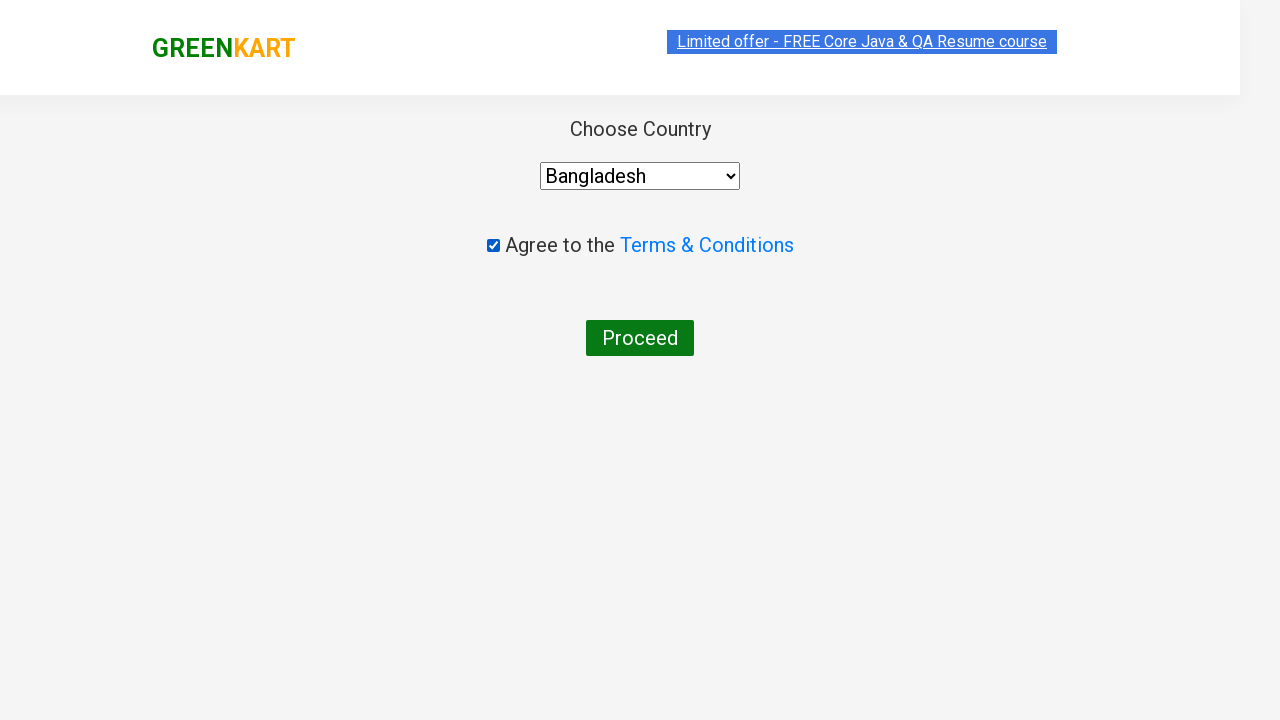

Clicked proceed button to complete order at (640, 338) on xpath=//button[normalize-space()='Proceed']
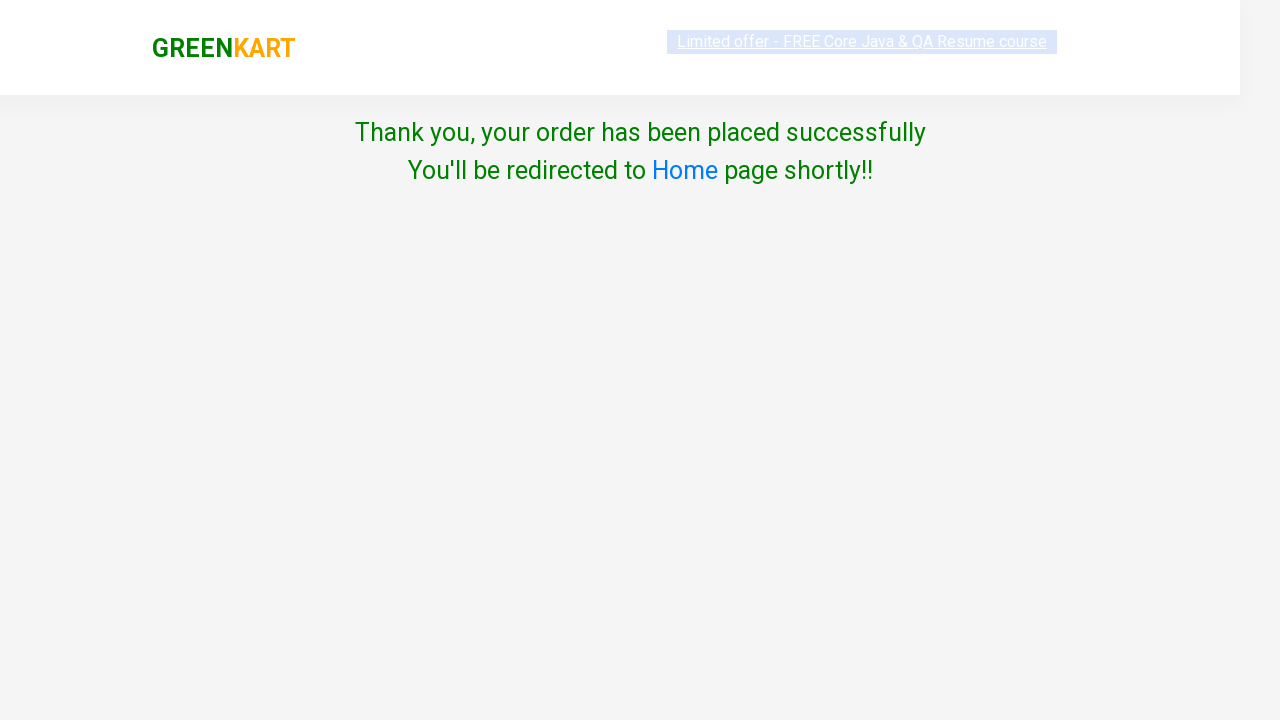

Order confirmation page loaded successfully
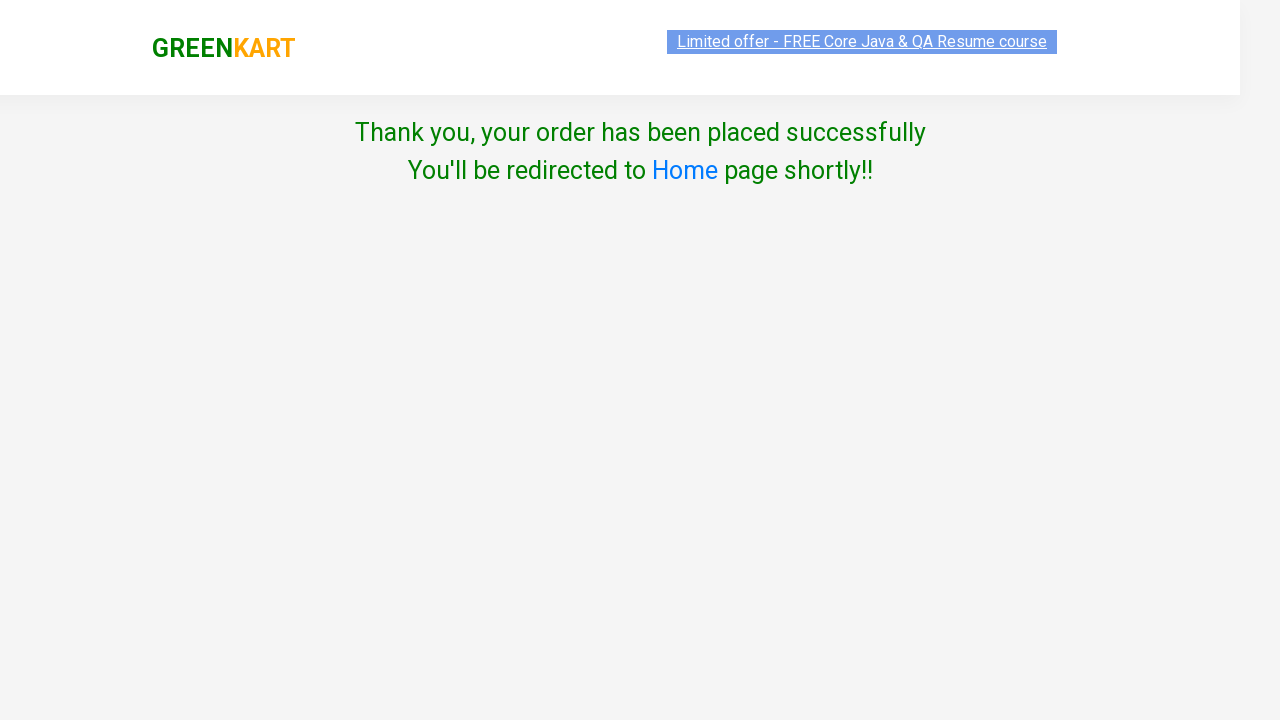

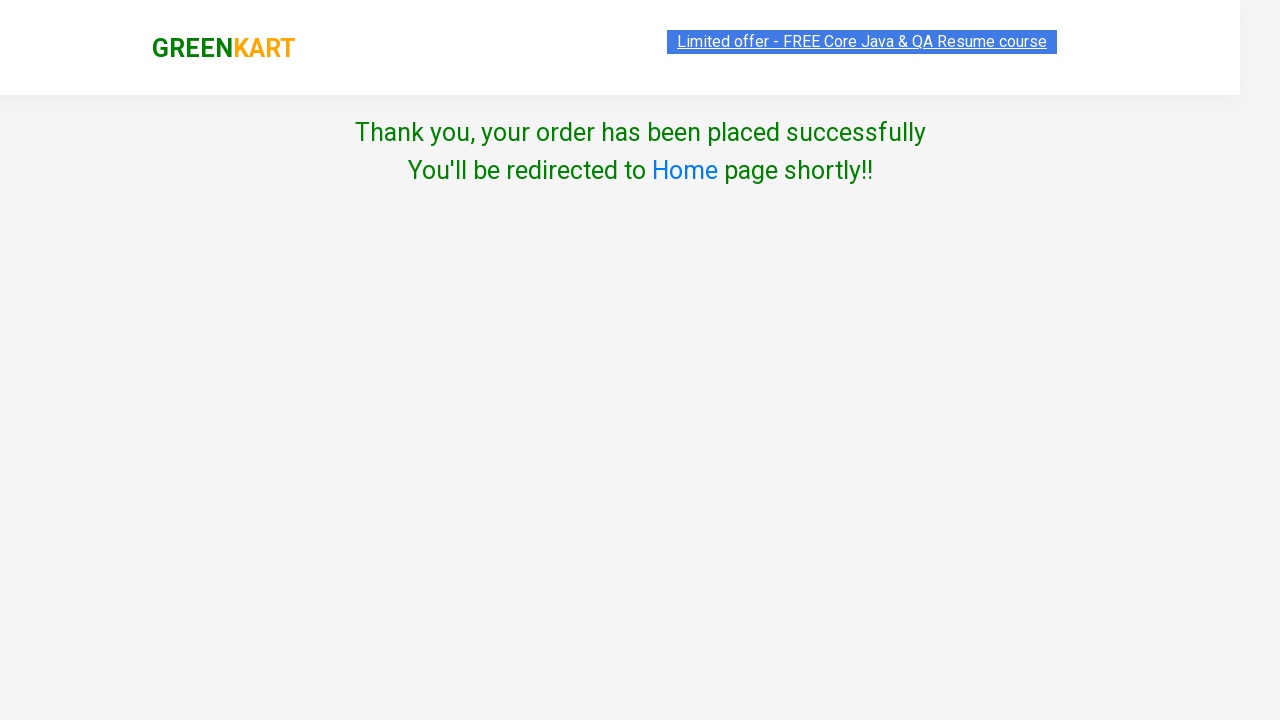